Tests unmarking todo items as complete by unchecking their checkboxes.

Starting URL: https://demo.playwright.dev/todomvc

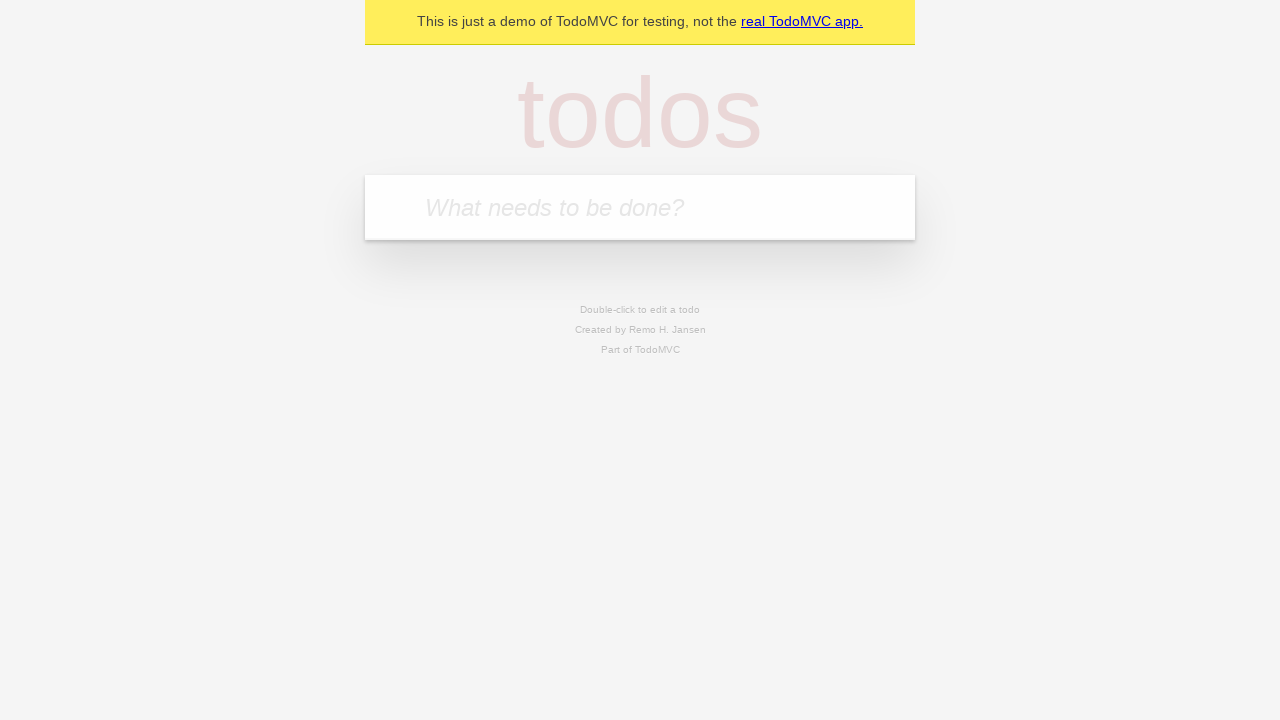

Filled todo input with 'buy some cheese' on internal:attr=[placeholder="What needs to be done?"i]
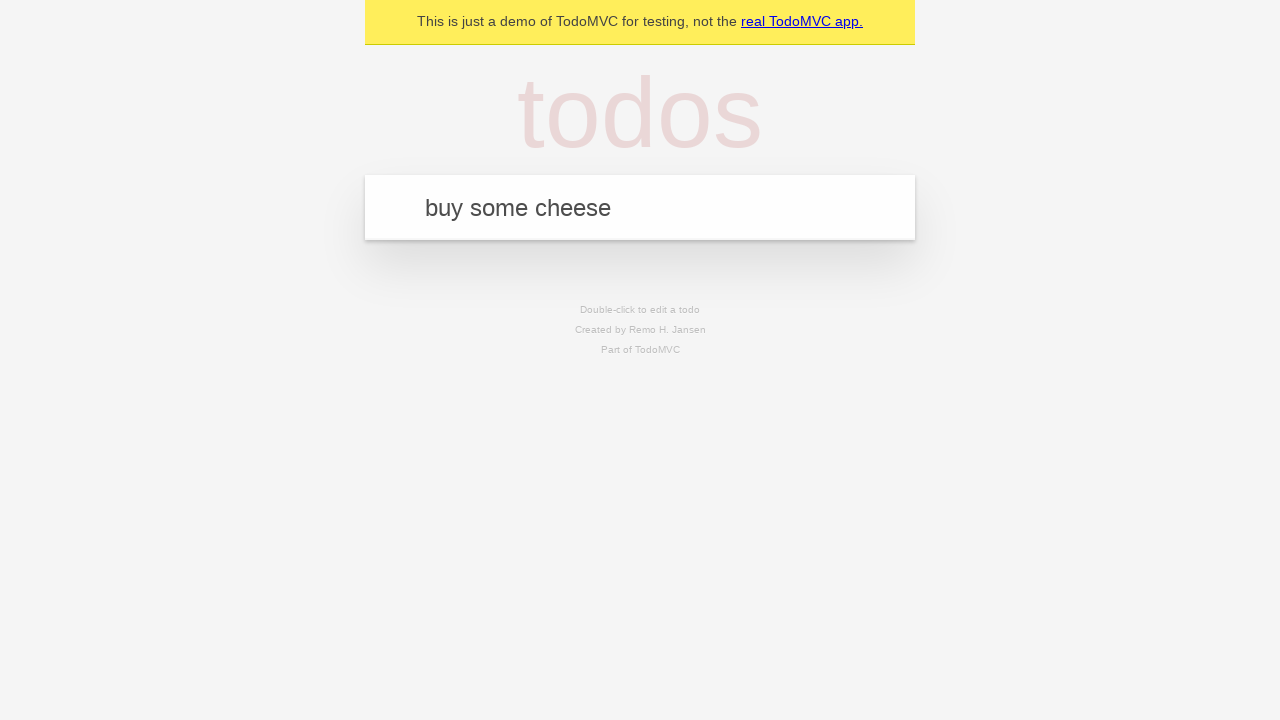

Pressed Enter to create first todo item on internal:attr=[placeholder="What needs to be done?"i]
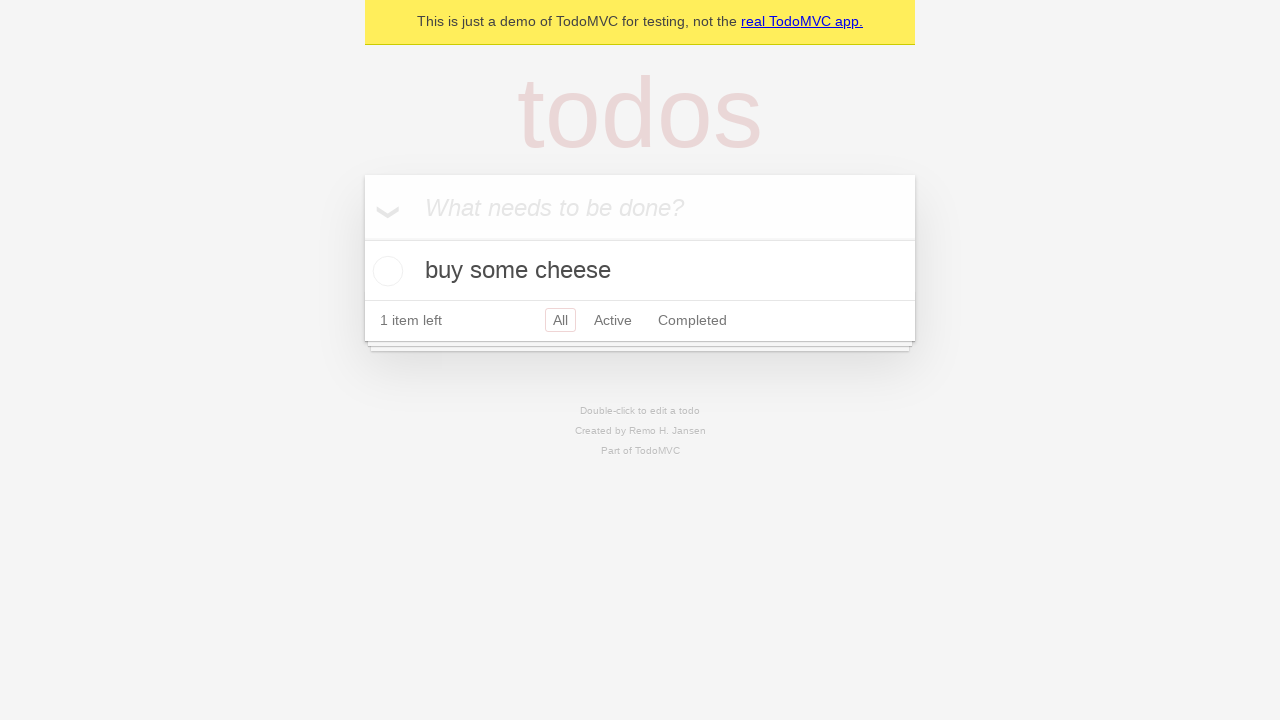

Filled todo input with 'feed the cat' on internal:attr=[placeholder="What needs to be done?"i]
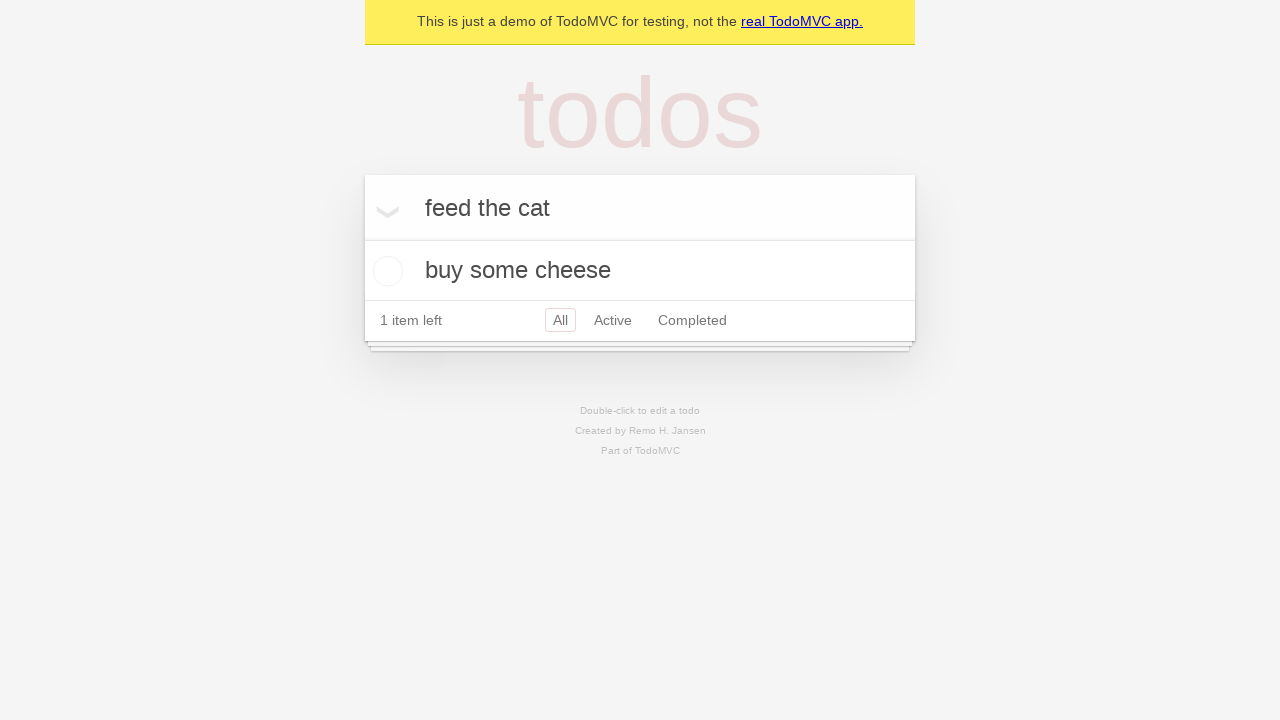

Pressed Enter to create second todo item on internal:attr=[placeholder="What needs to be done?"i]
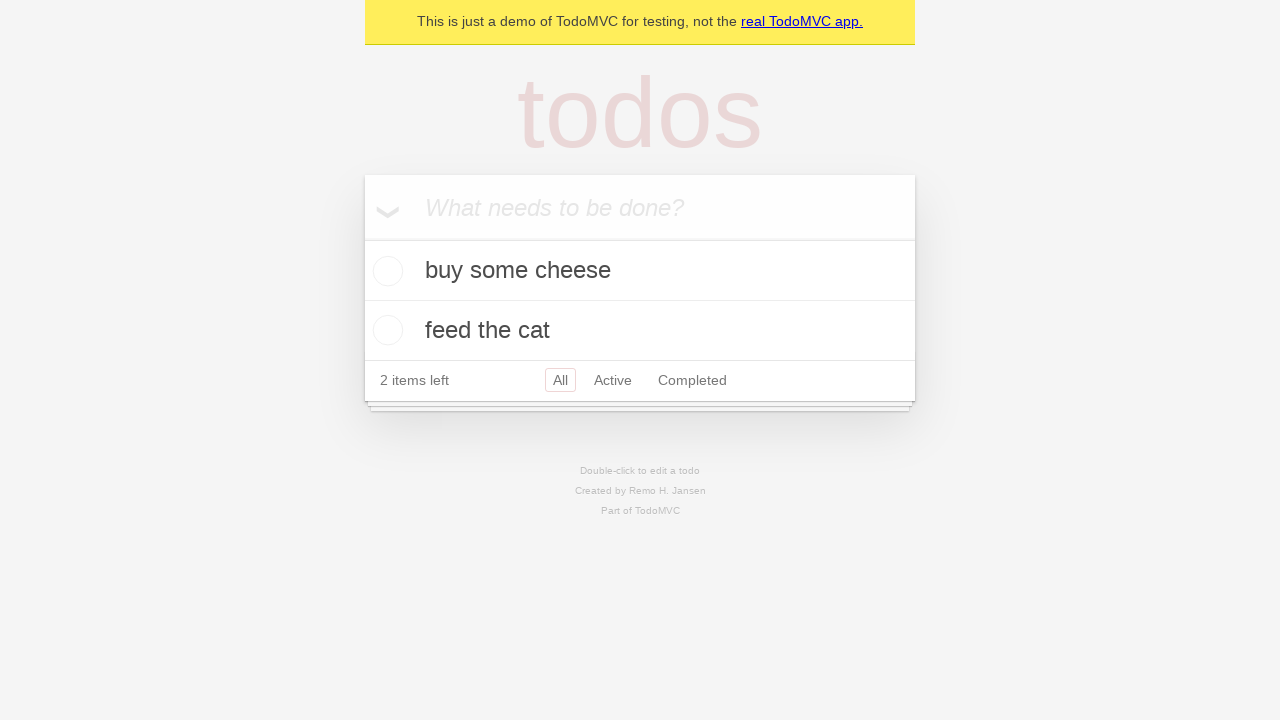

Checked the first todo item to mark it as complete at (385, 271) on internal:testid=[data-testid="todo-item"s] >> nth=0 >> internal:role=checkbox
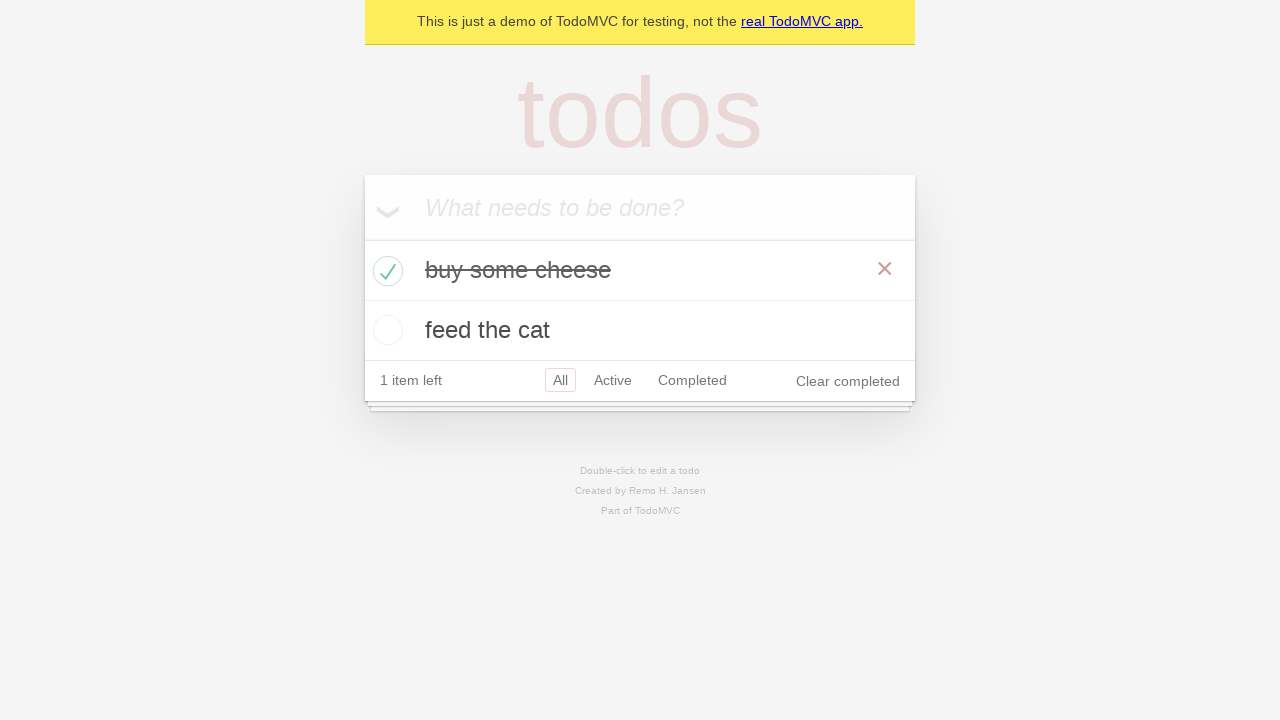

Unchecked the first todo item to mark it as incomplete at (385, 271) on internal:testid=[data-testid="todo-item"s] >> nth=0 >> internal:role=checkbox
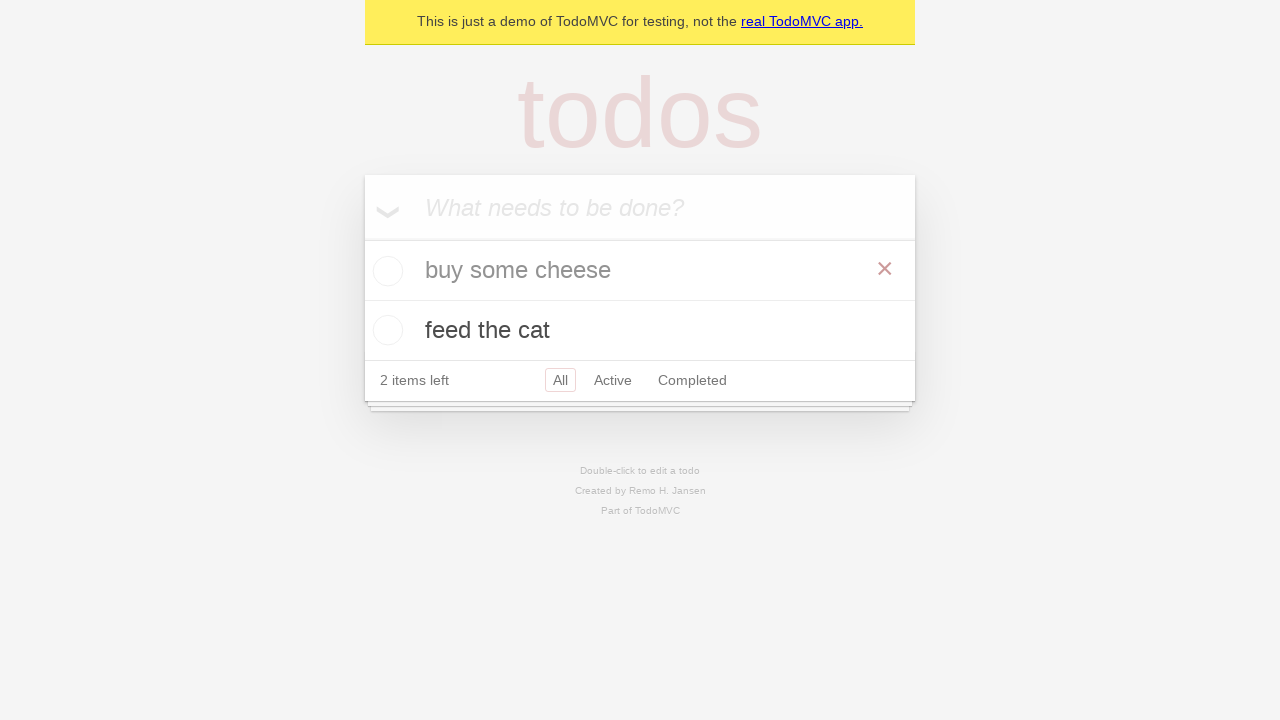

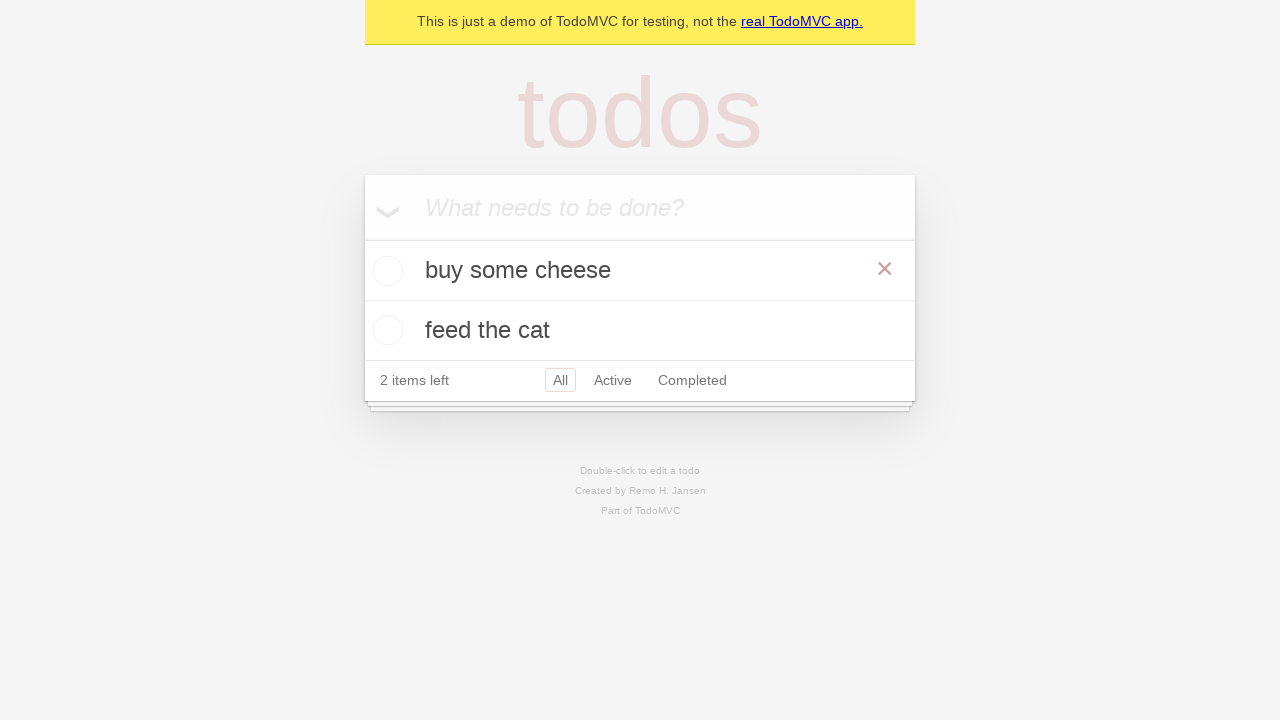